Tests infinite scroll functionality on a quotes website by scrolling down the page to load more content and waiting for quote elements to appear.

Starting URL: https://quotes.toscrape.com/scroll

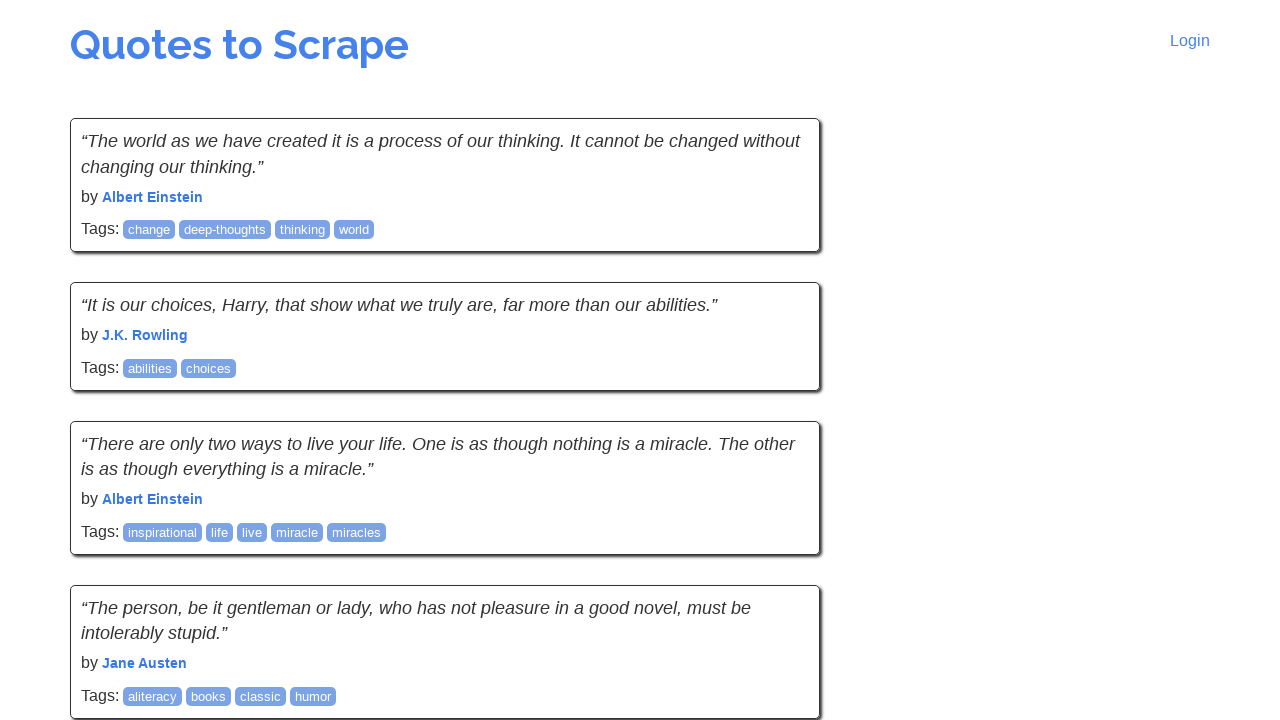

Initial quotes loaded on the page
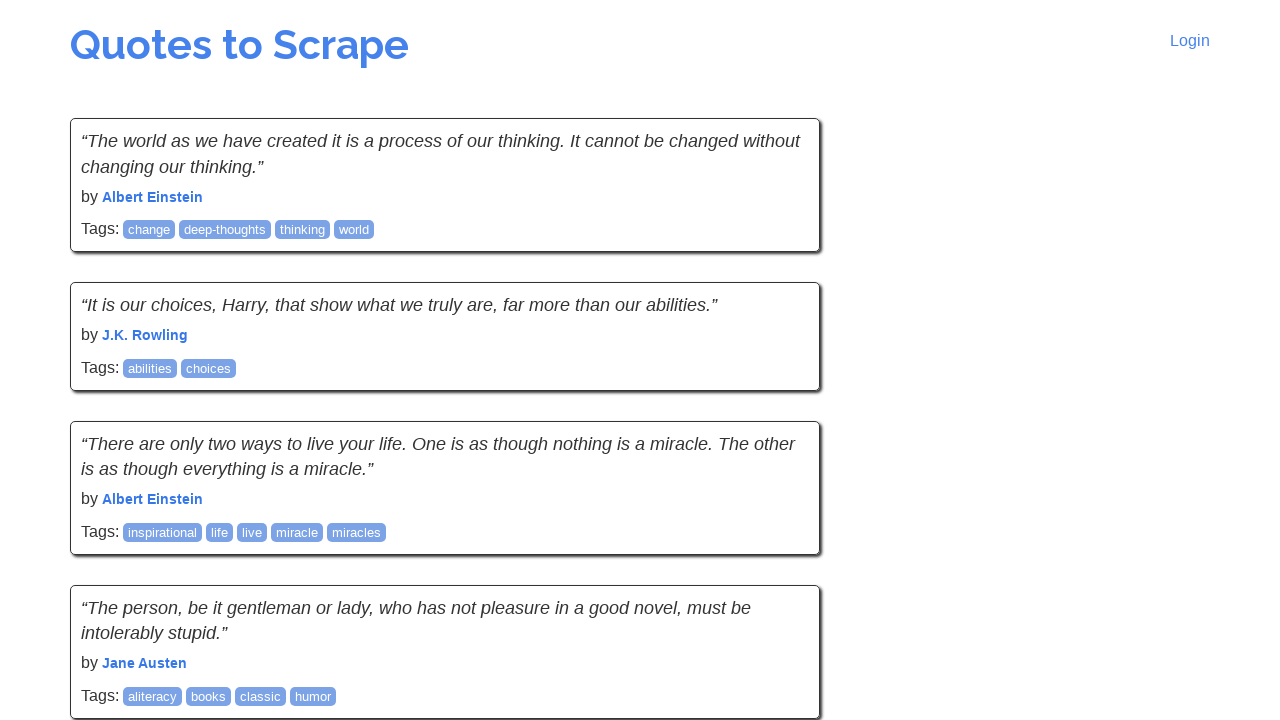

Scrolled down the page by 500 pixels
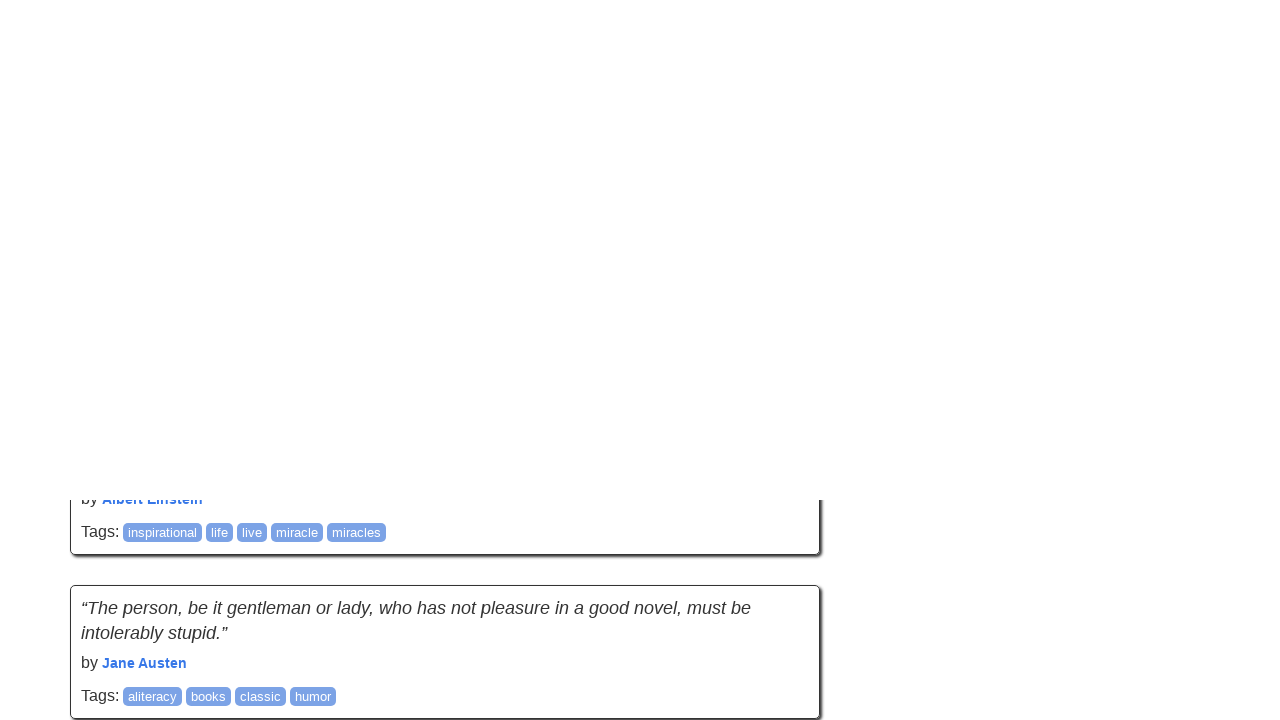

Waited 3 seconds for additional content to load
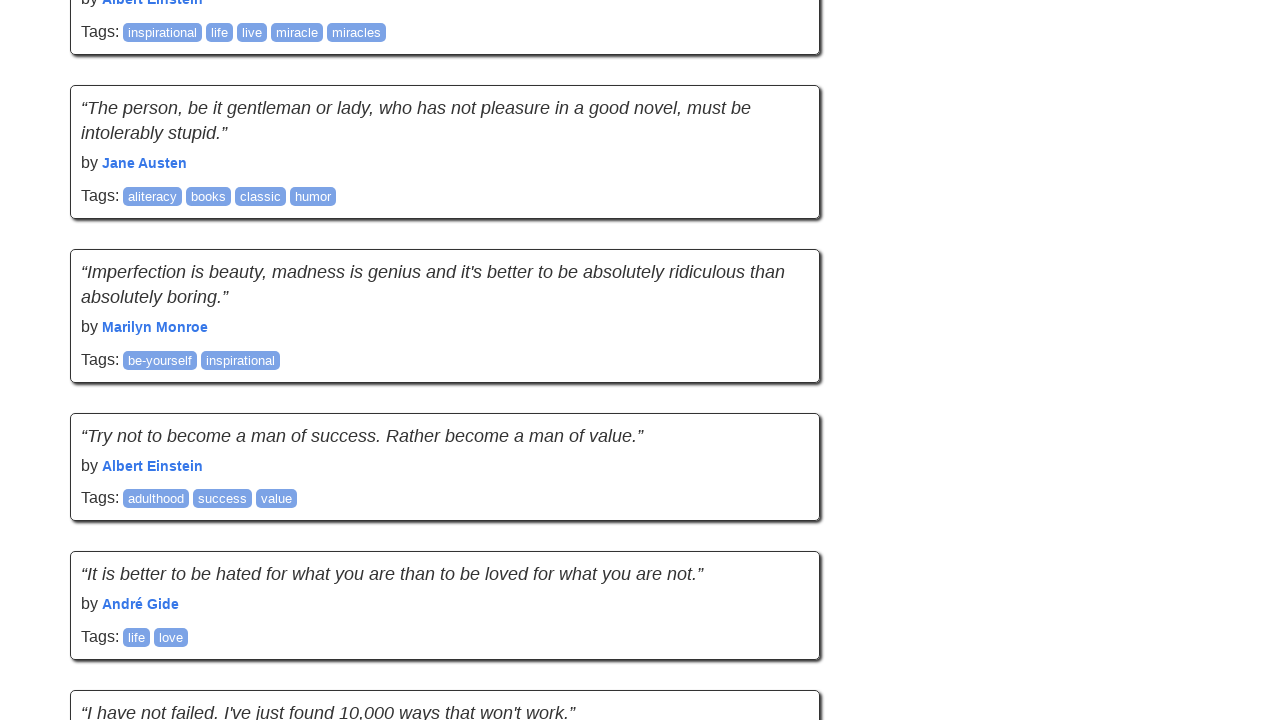

Verified quotes are visible after scrolling
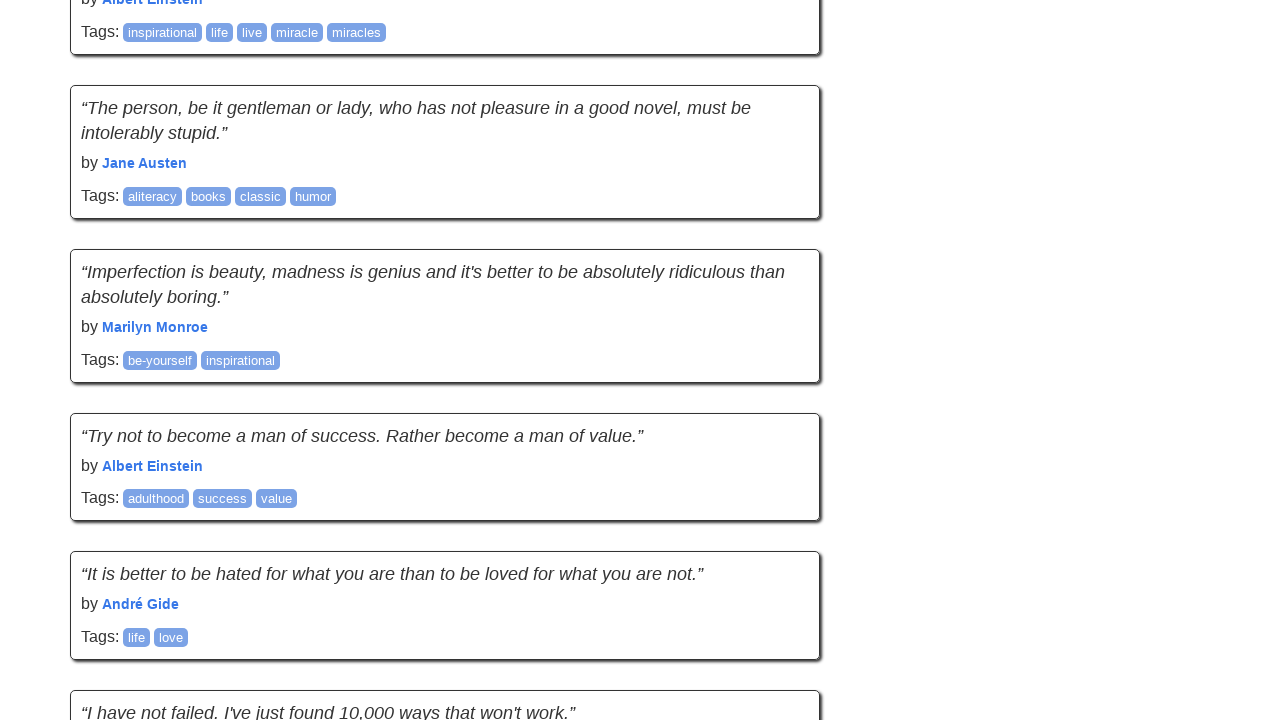

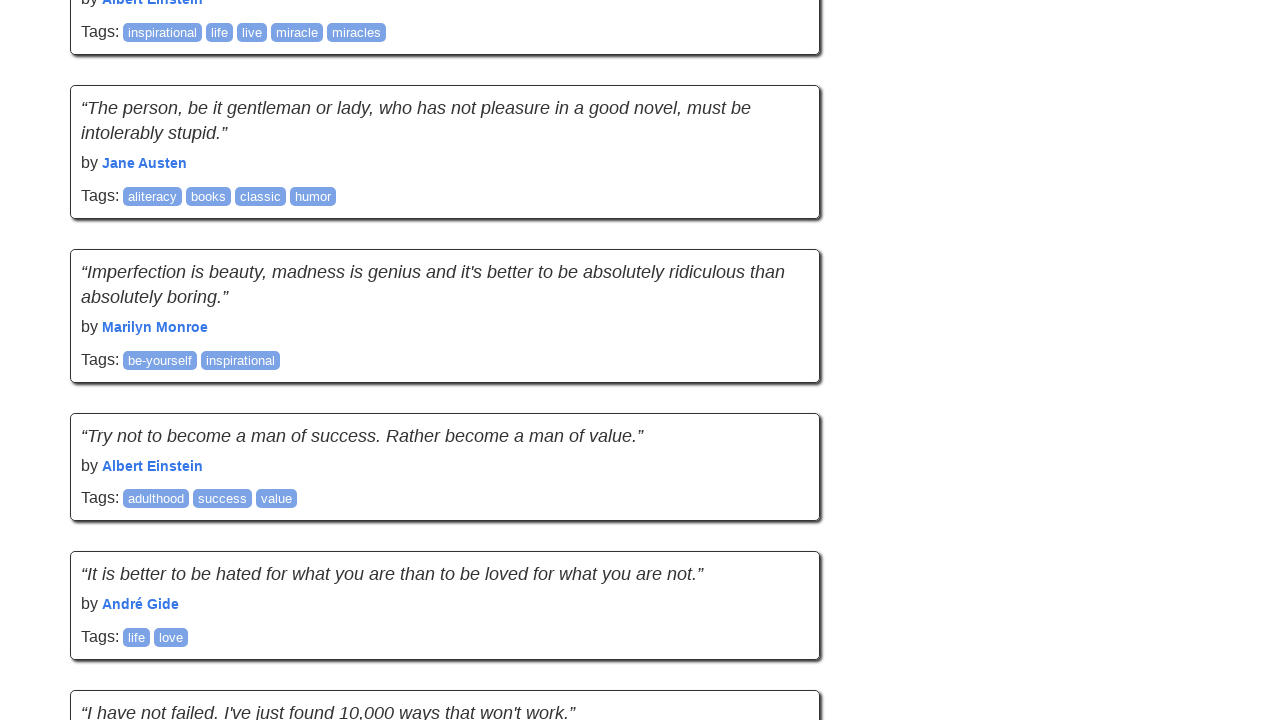